Tests slider interaction by dragging the slider handle horizontally to adjust its position

Starting URL: https://jqueryui.com/slider/#rangemax

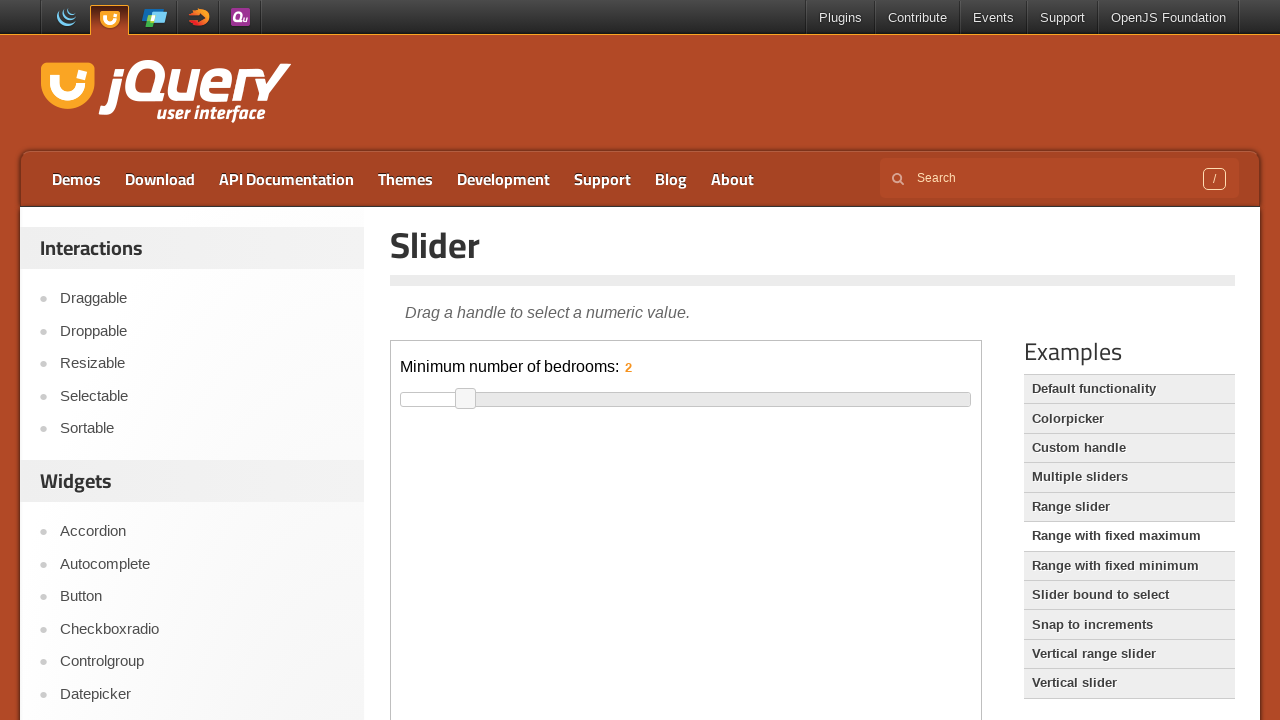

Located the demo iframe containing the slider
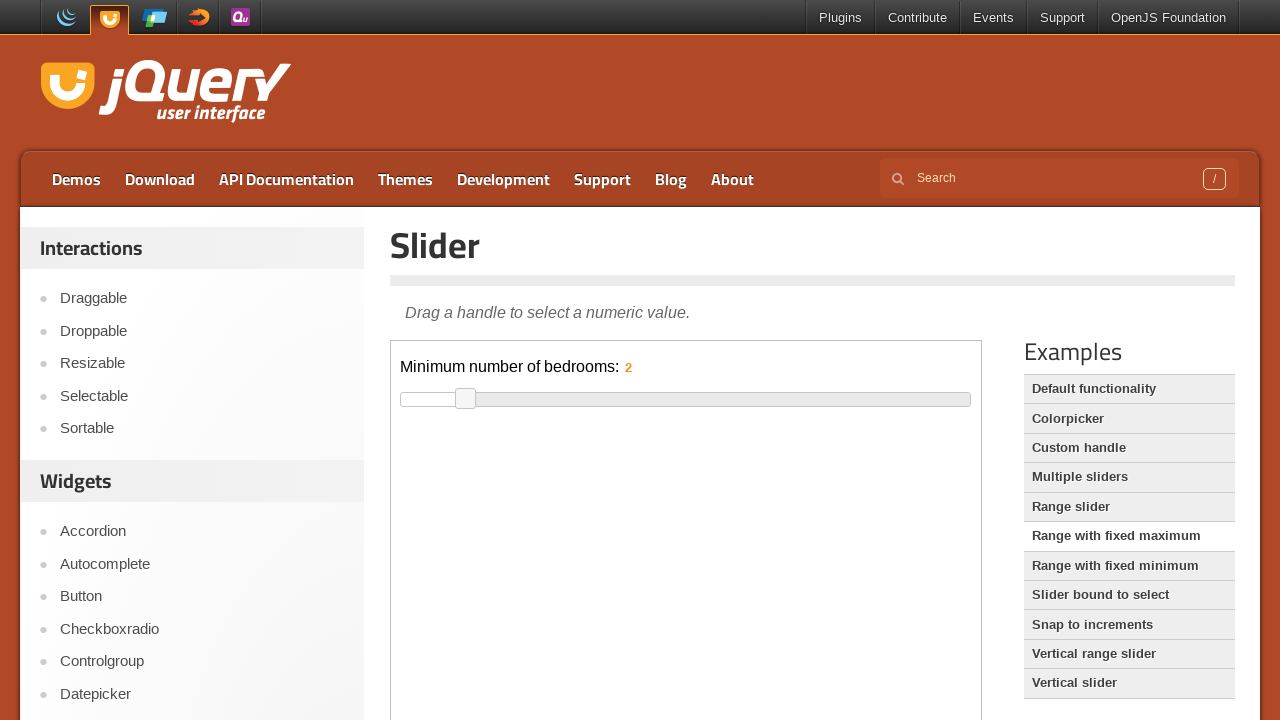

Located the slider handle element
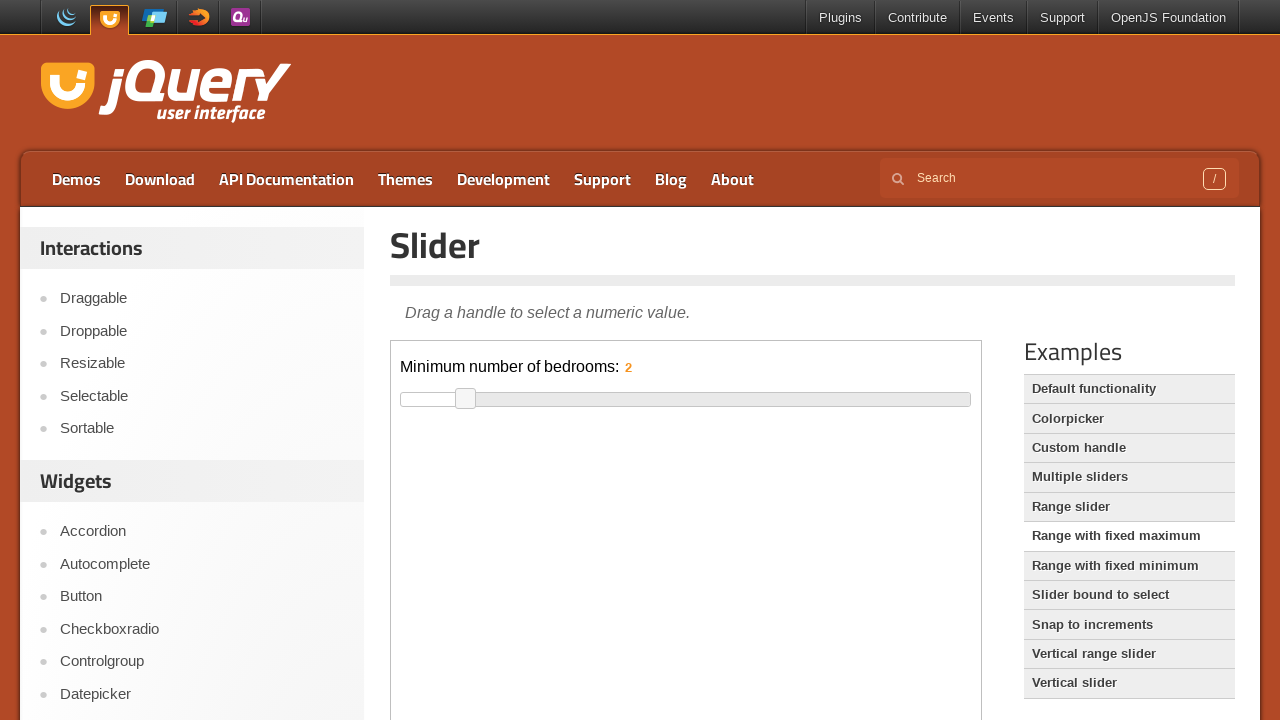

Dragged slider handle 15 pixels to the right to adjust slider position at (471, 389)
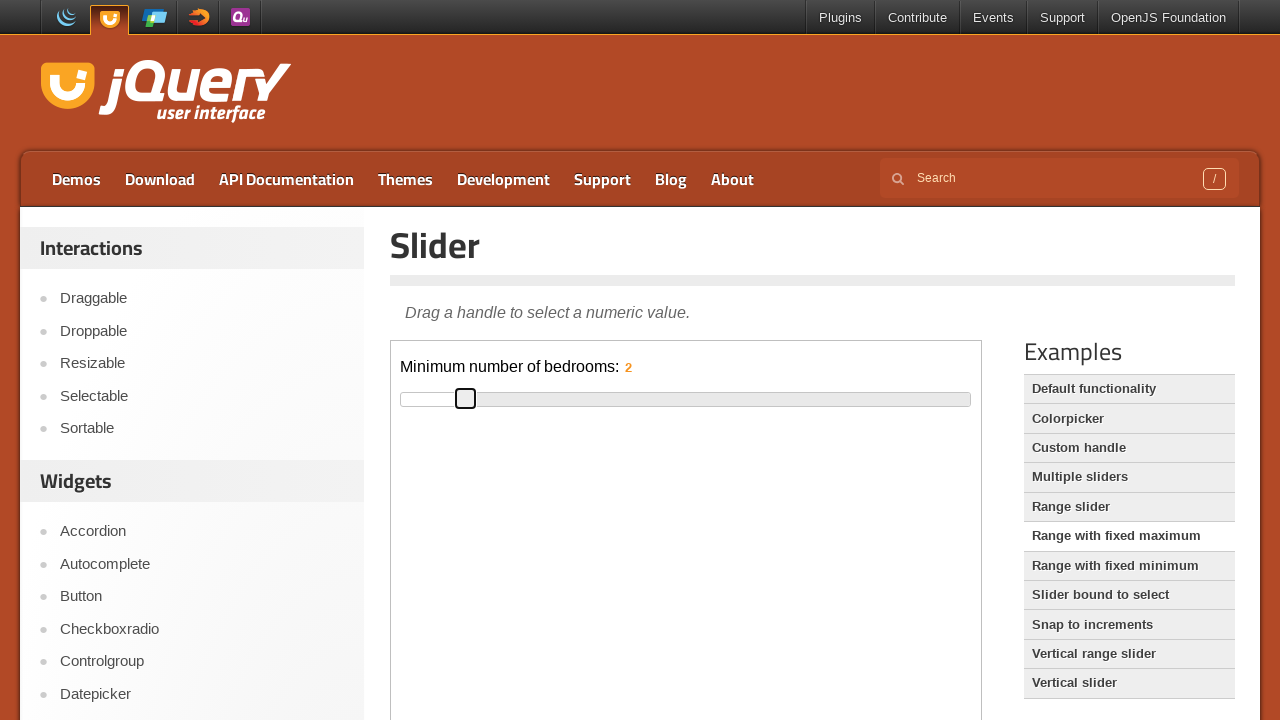

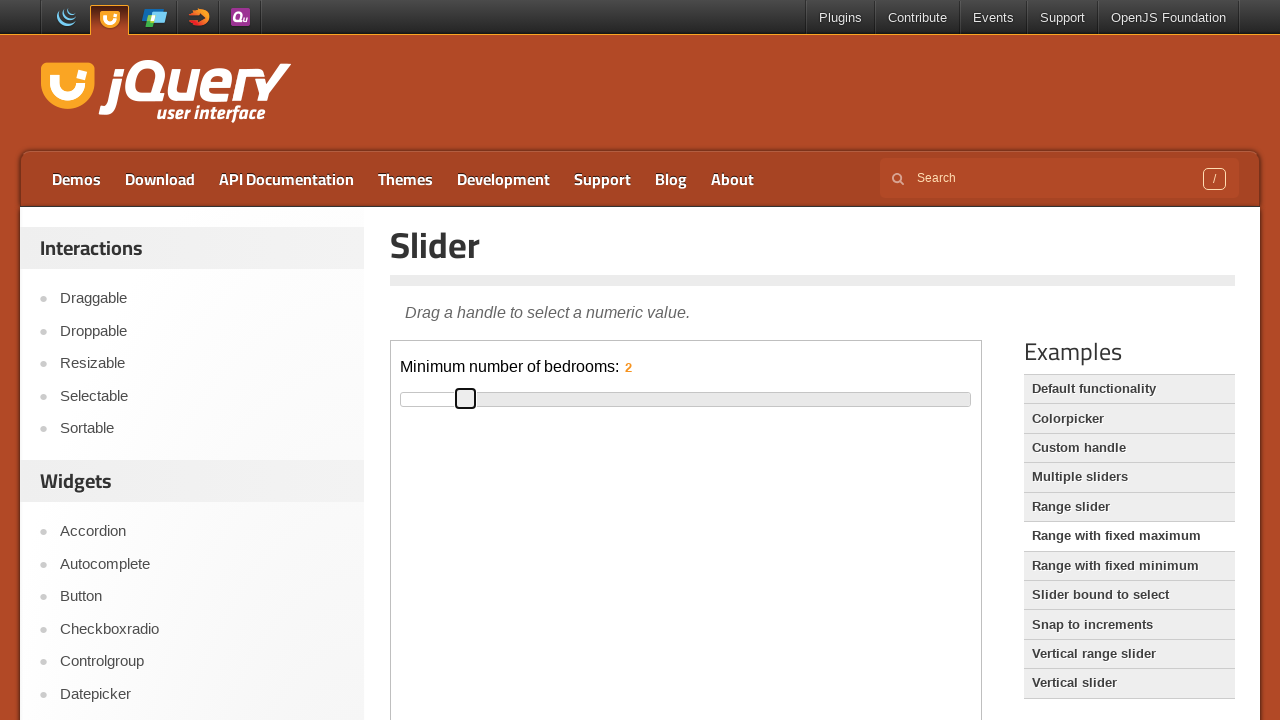